Verifies that querying for a non-existent element raises an error

Starting URL: https://duckduckgo.com/

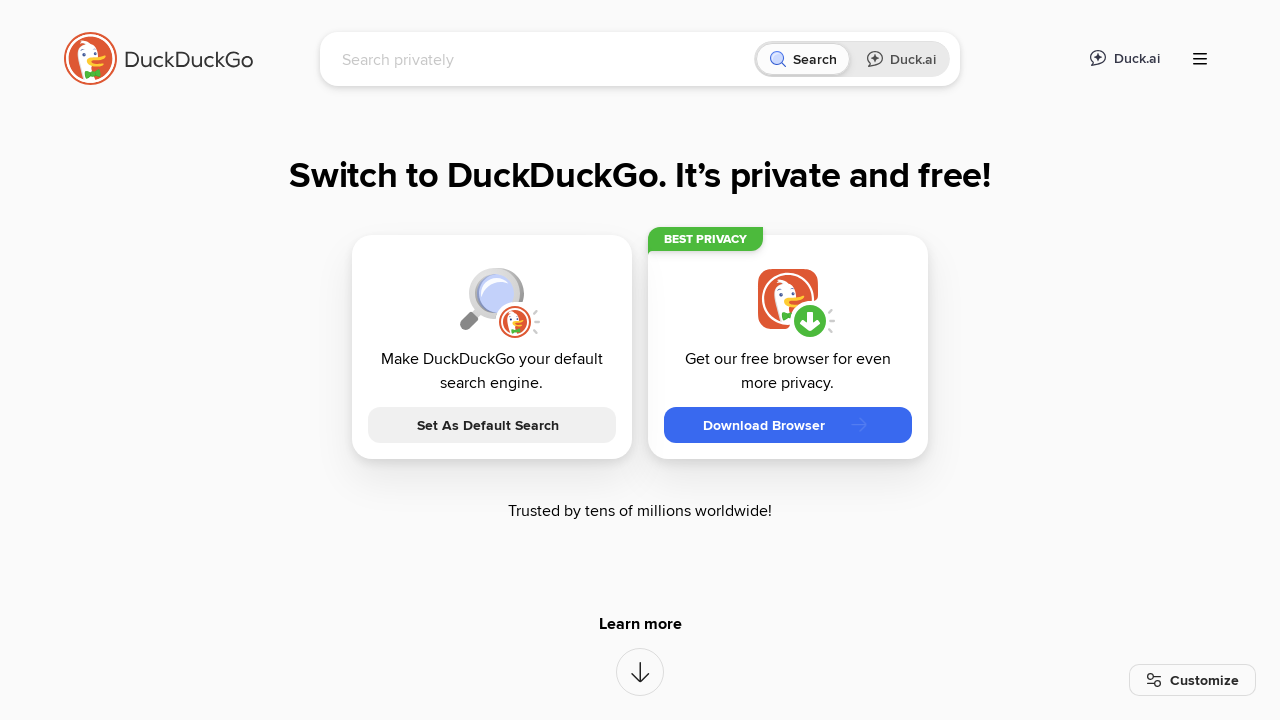

Confirmed that non-existent selector raised PlaywrightTimeoutError as expected
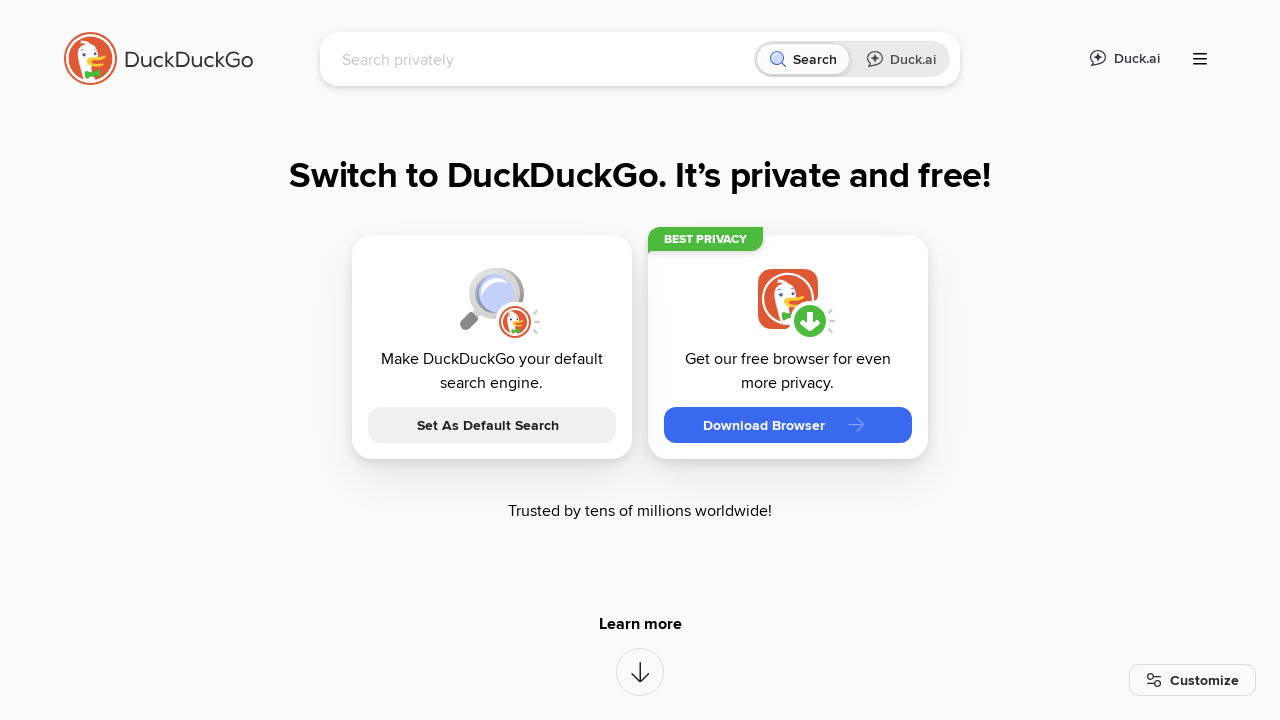

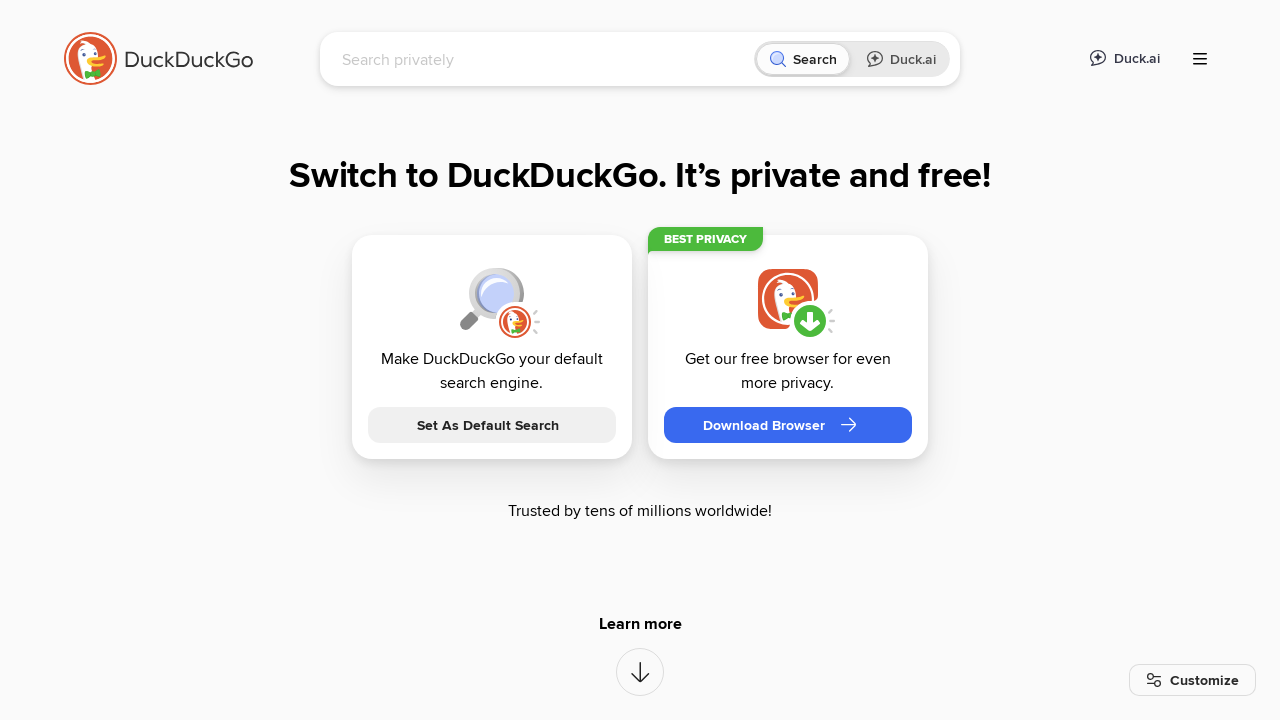